Tests window handling by navigating to Salesforce Ukraine page, clicking a "Try for free" link that opens a new window, and switching to the child window.

Starting URL: https://www.salesforce.com/ua/

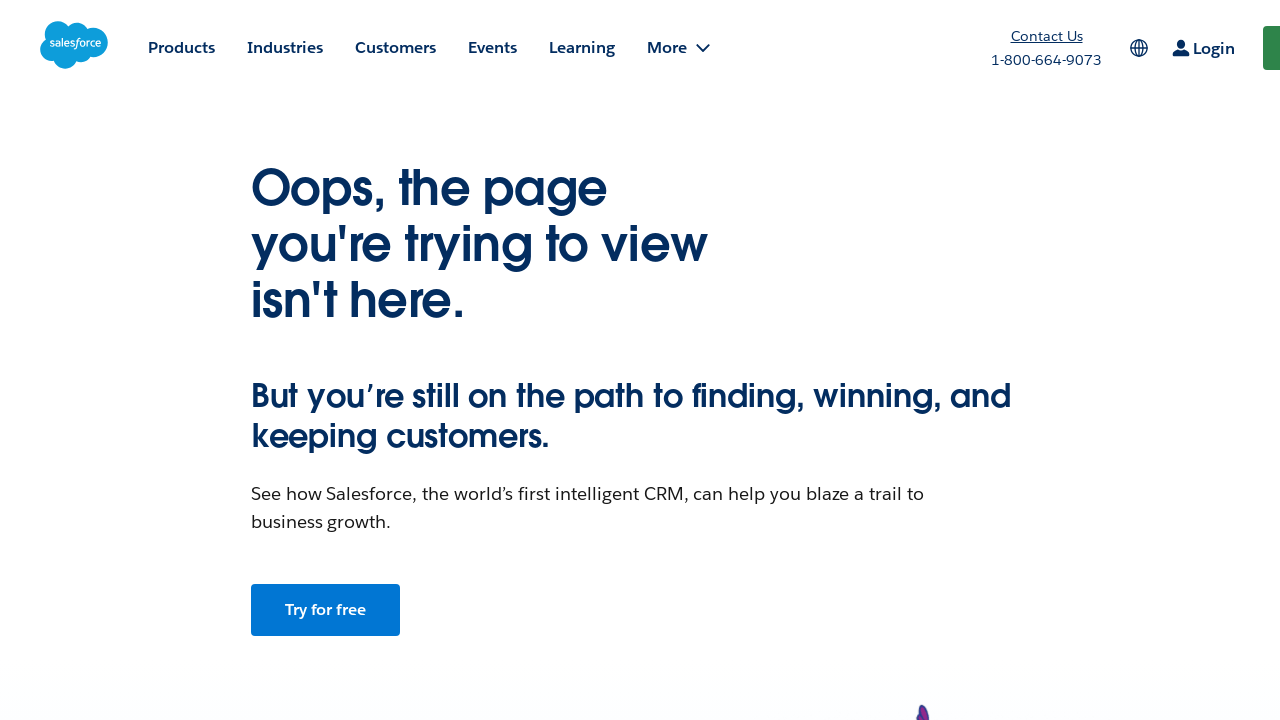

Navigated to Salesforce Ukraine homepage
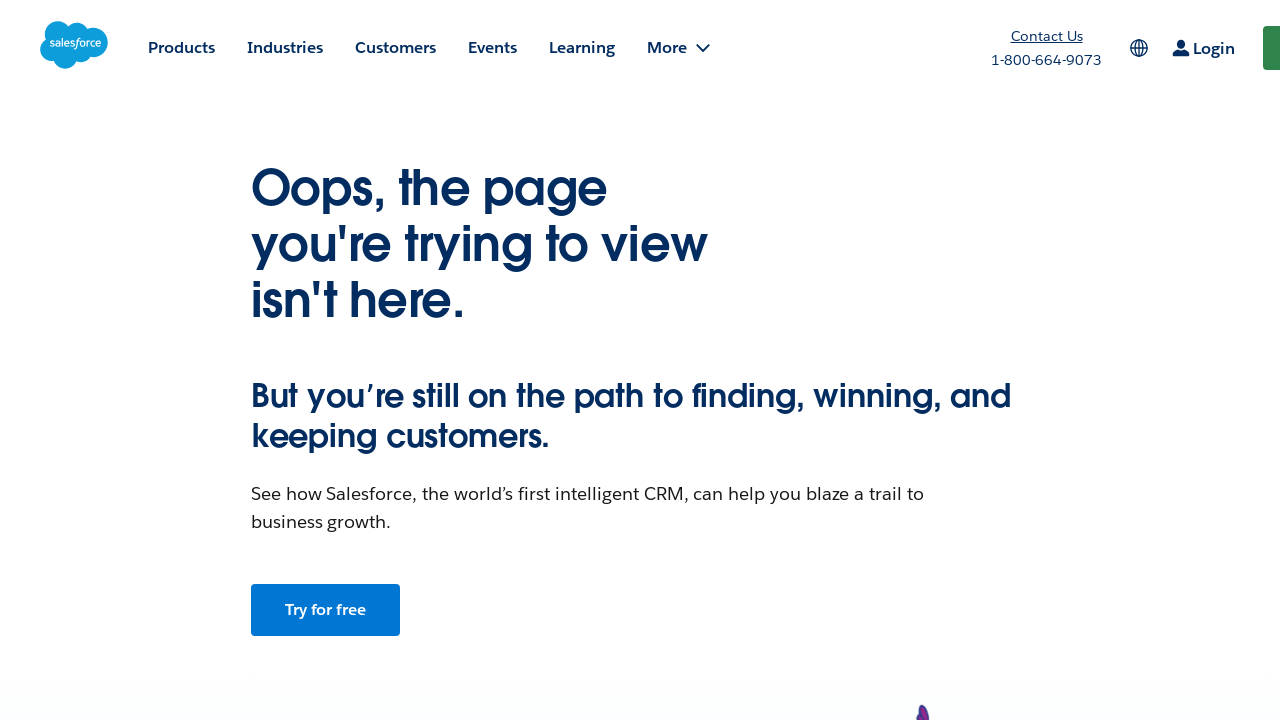

Clicked 'Try for free' link at (325, 610) on text=Try for free
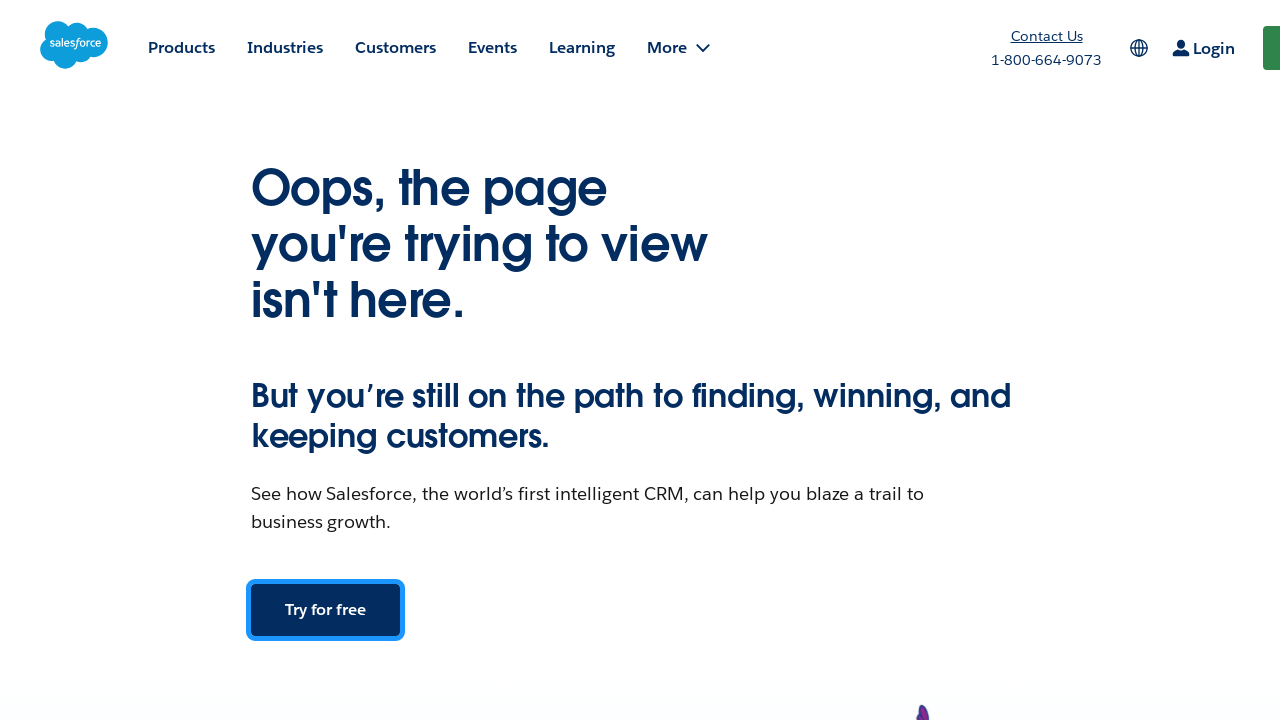

Child window opened and captured
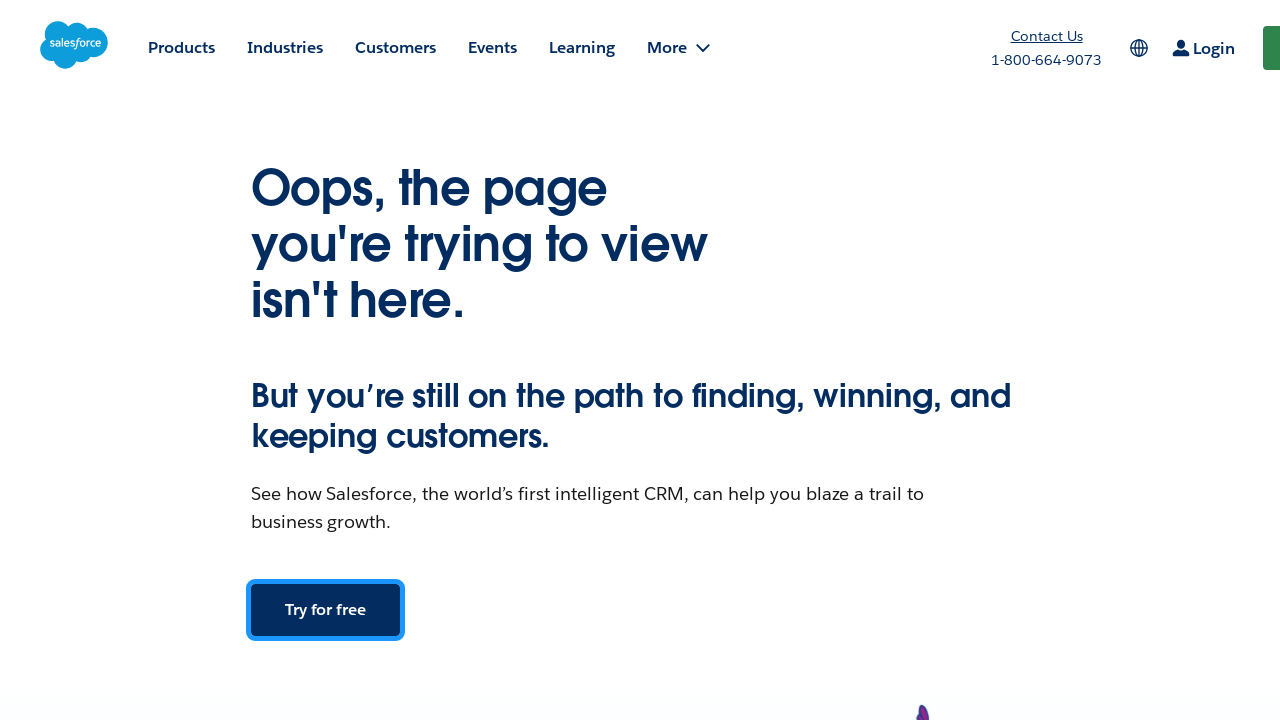

Child window page loaded completely
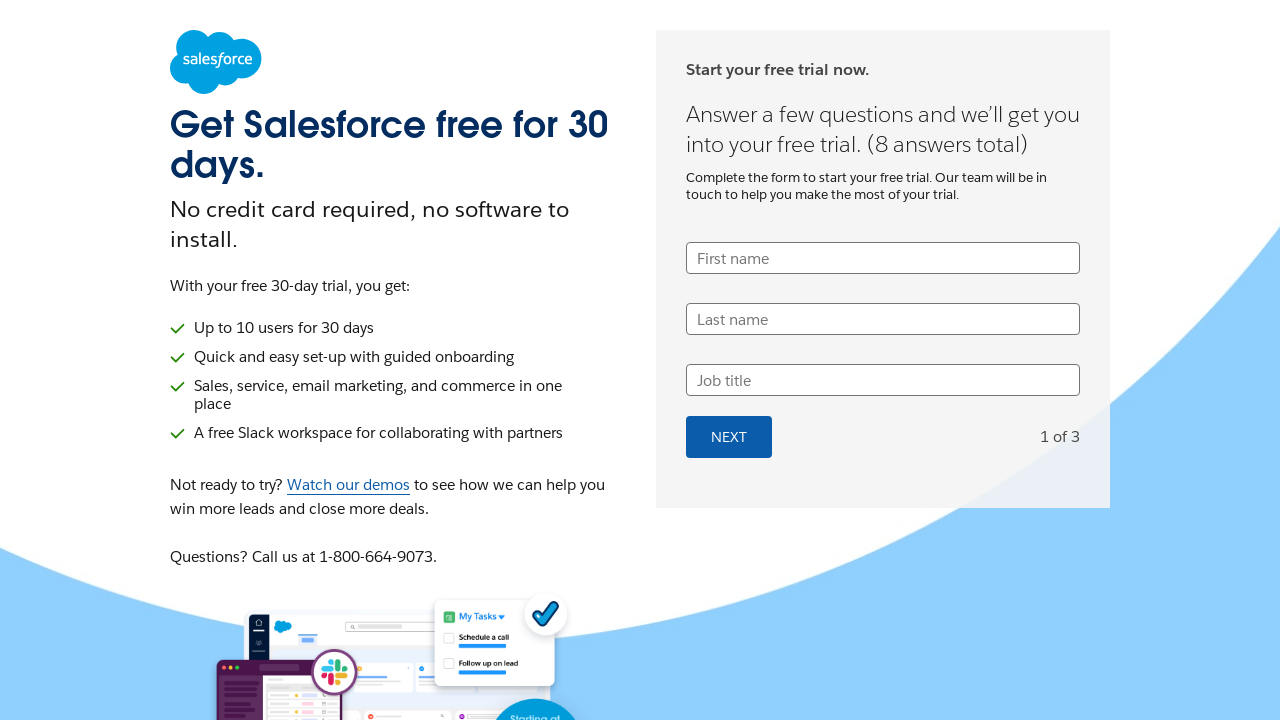

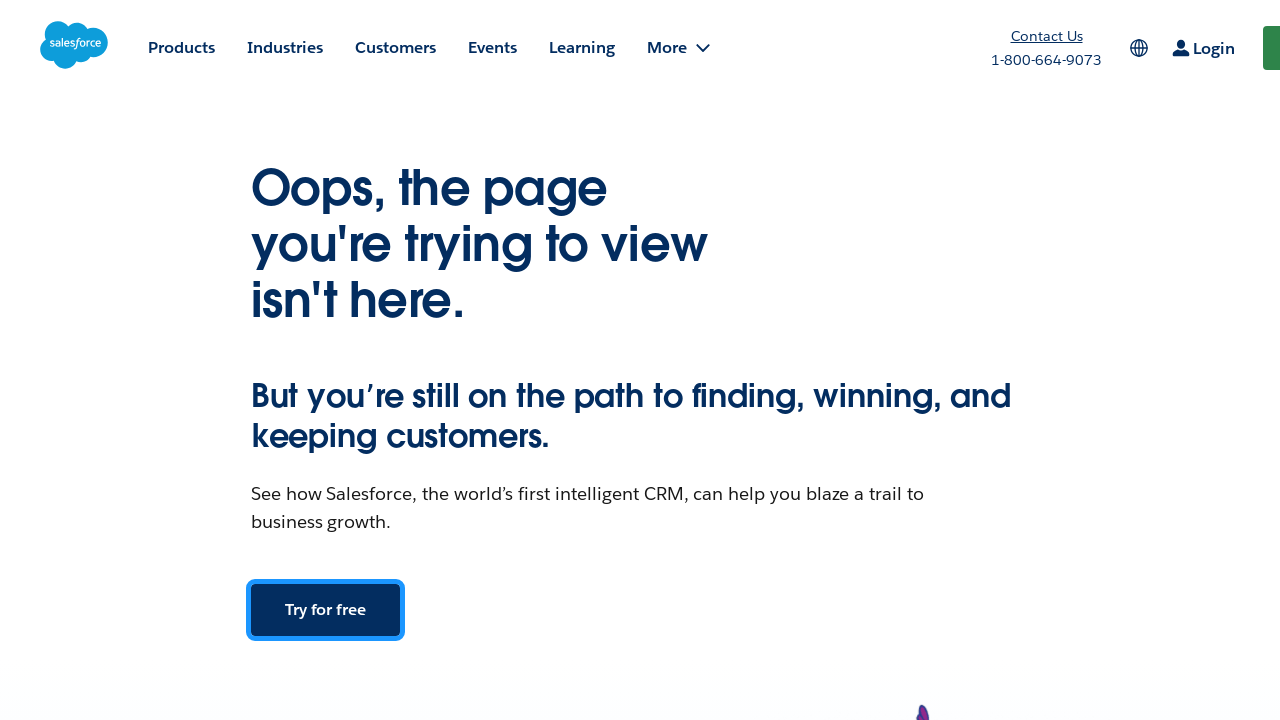